Tests drag and drop functionality by dragging a draggable element and dropping it onto a droppable target area

Starting URL: http://jqueryui.com/resources/demos/droppable/default.html

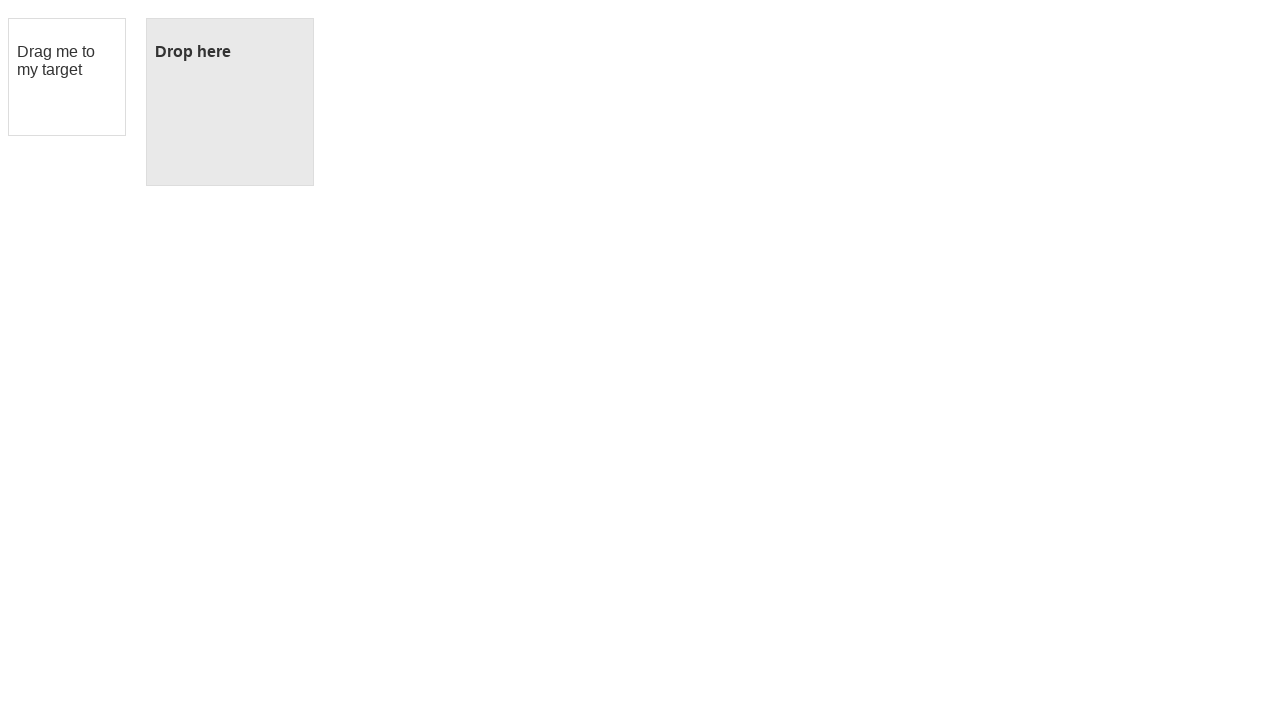

Located the draggable element
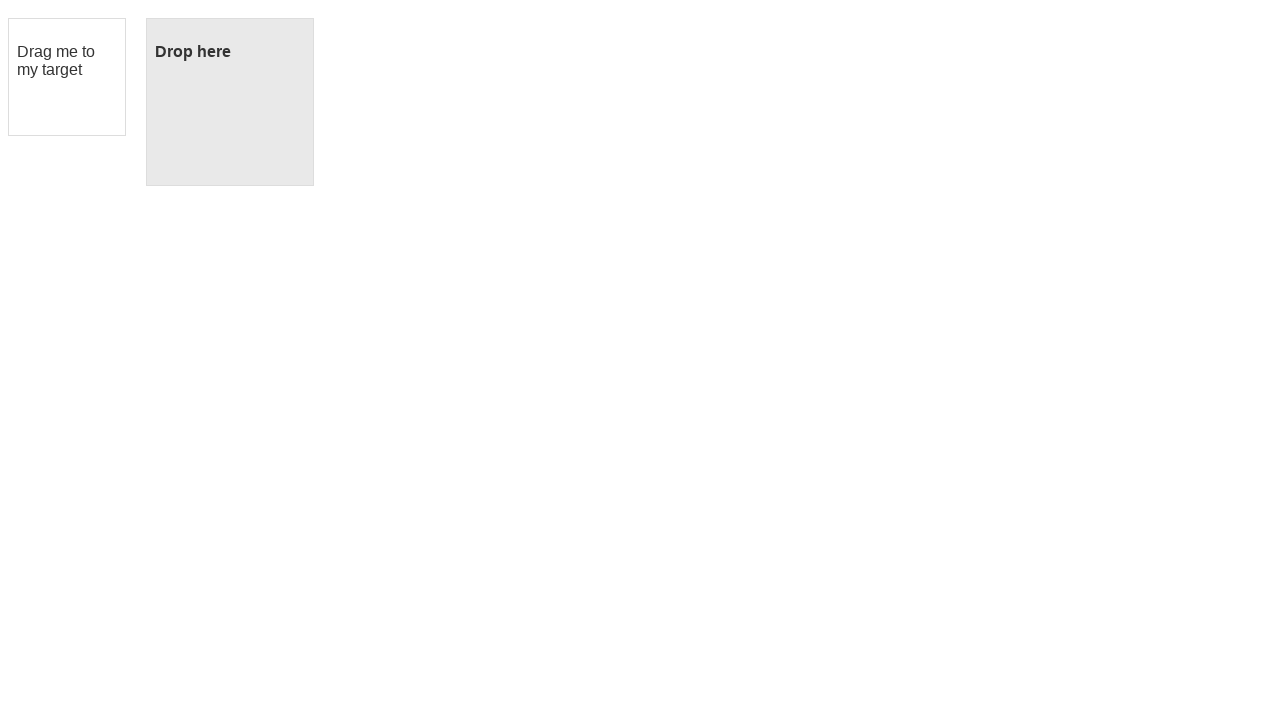

Located the droppable target area
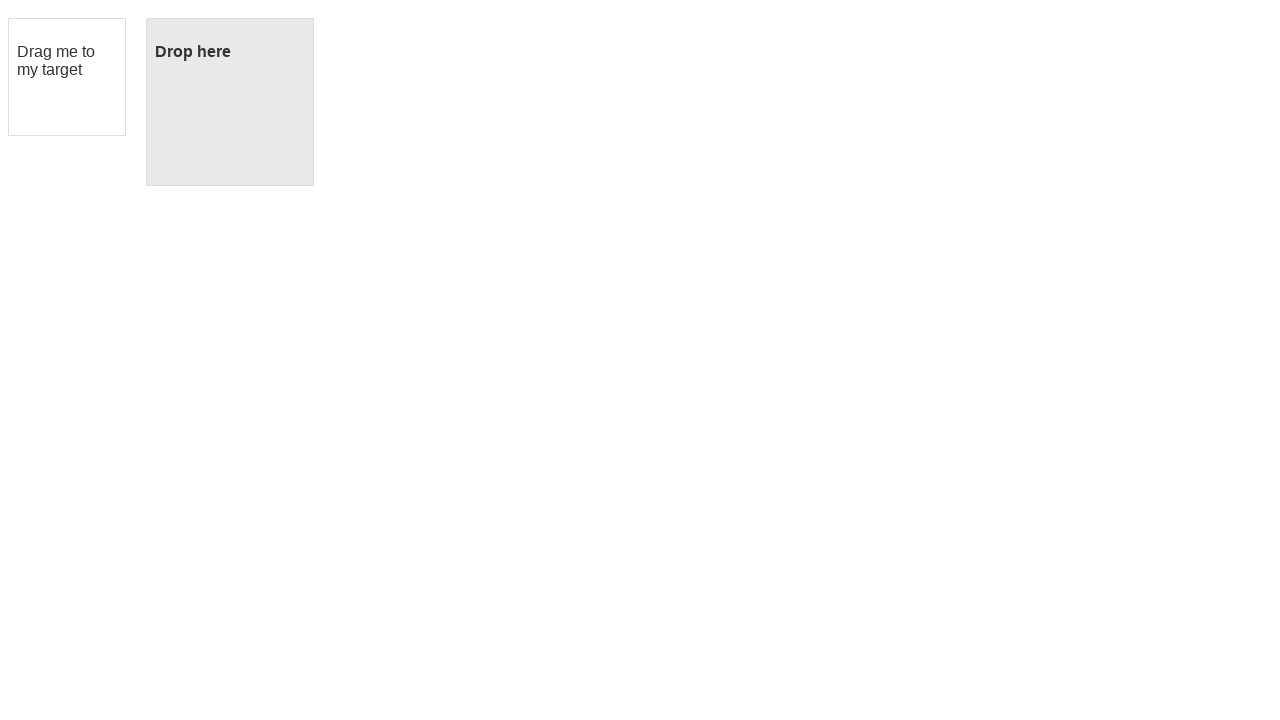

Performed drag and drop action from draggable element to droppable target at (230, 102)
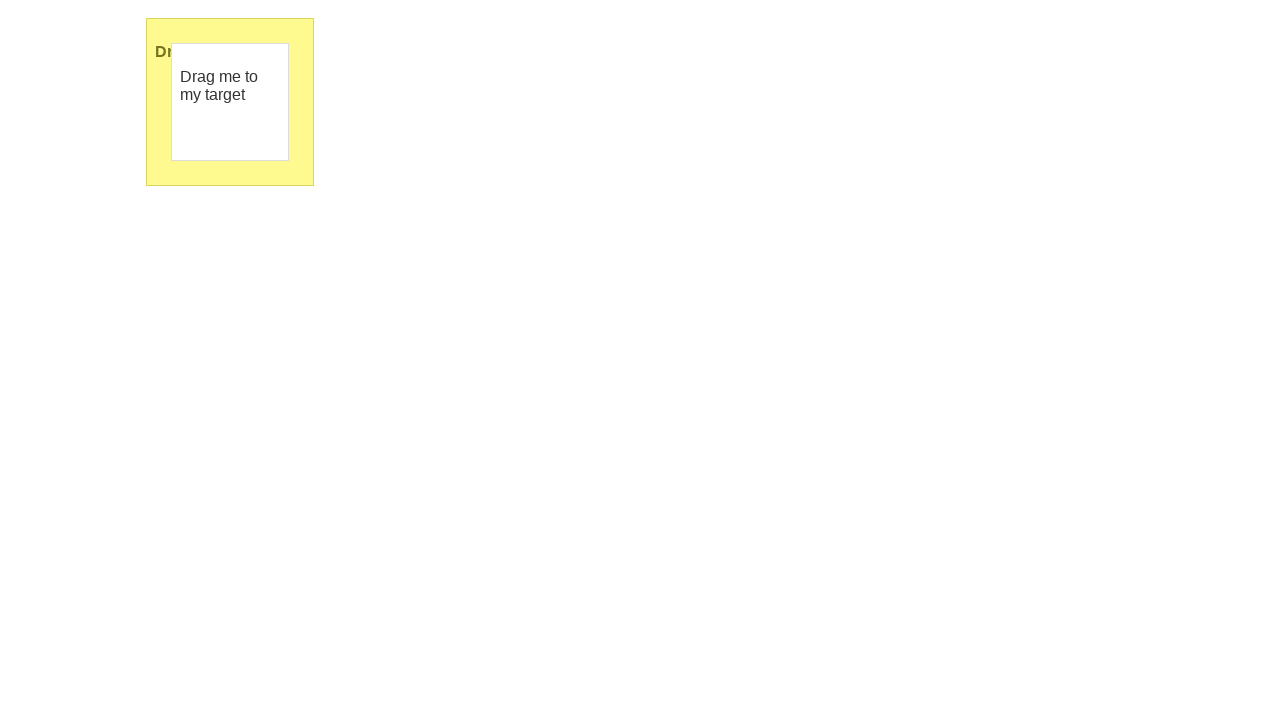

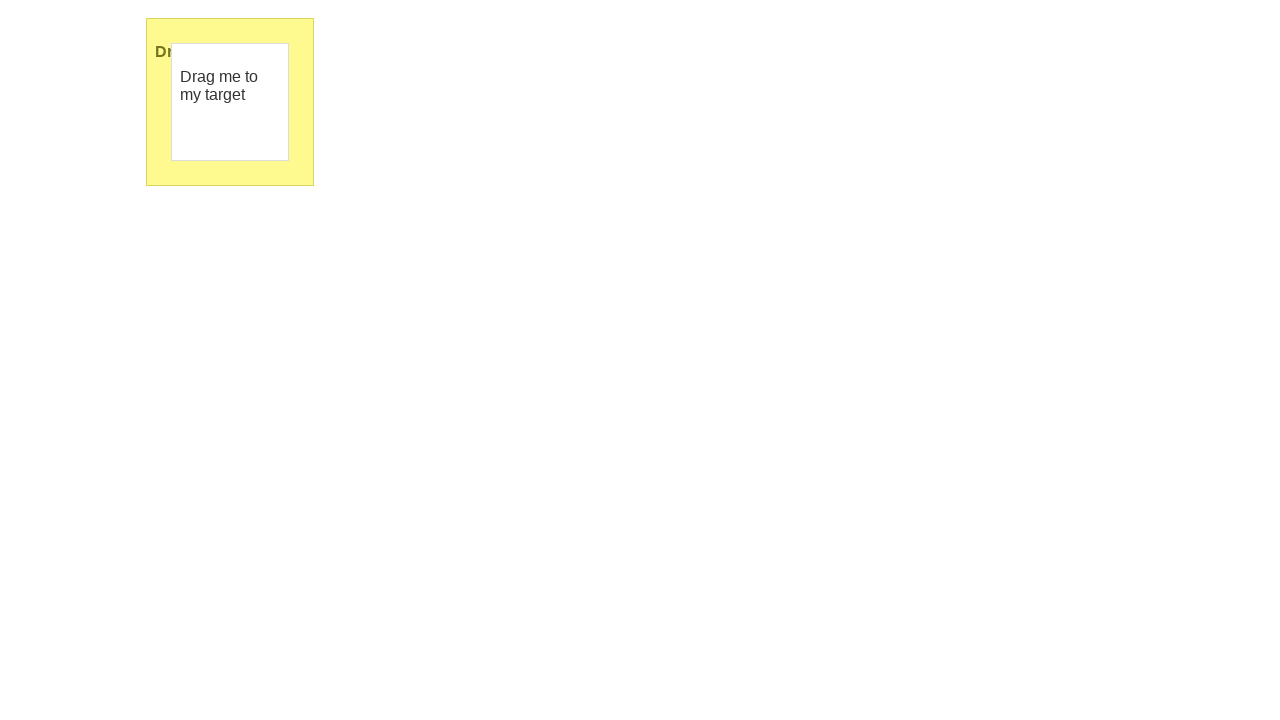